Reads a value from an image attribute, calculates a mathematical formula, fills the answer, checks checkboxes, and submits the form.

Starting URL: http://suninjuly.github.io/get_attribute.html

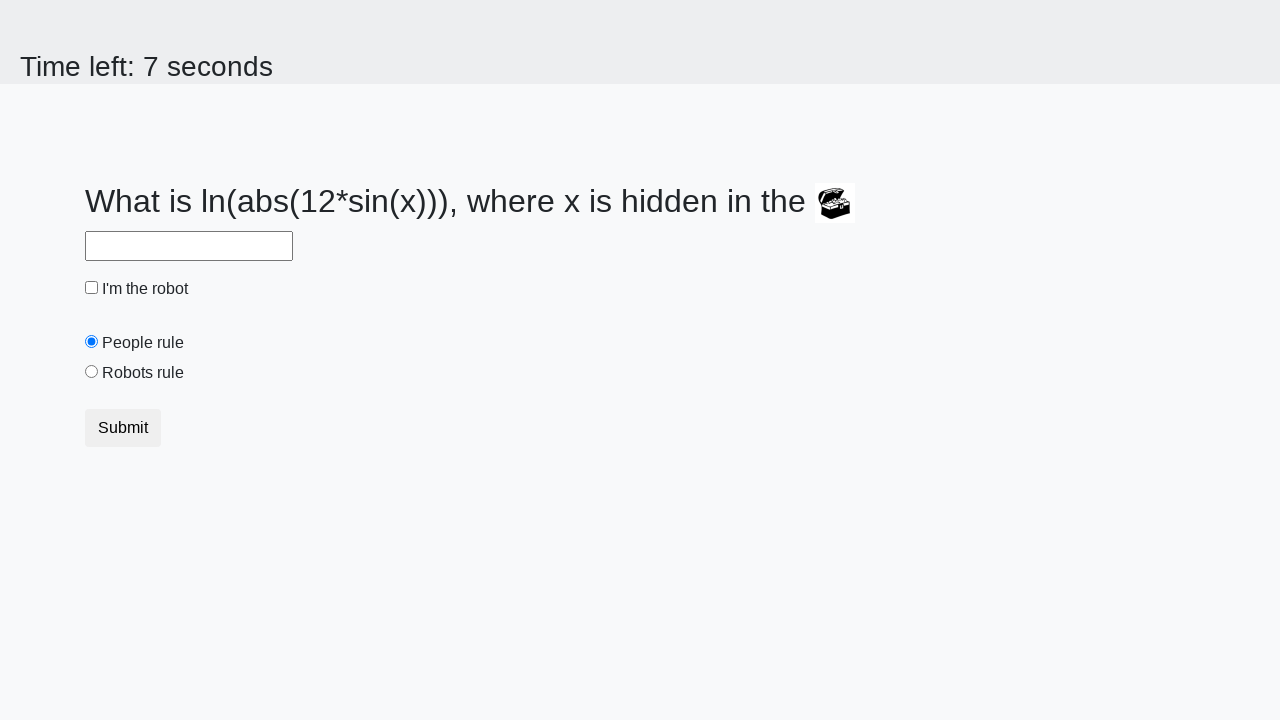

Retrieved valuex attribute from image element
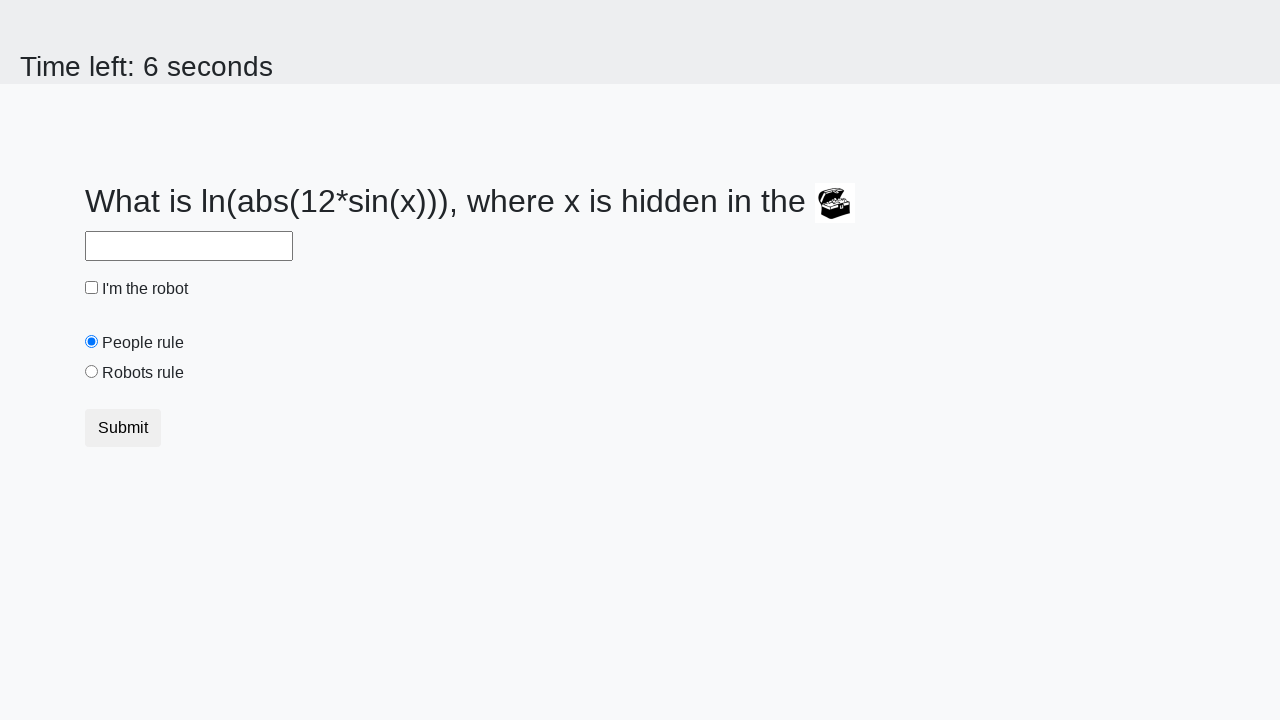

Calculated mathematical formula: log(abs(12*sin(valuex)))
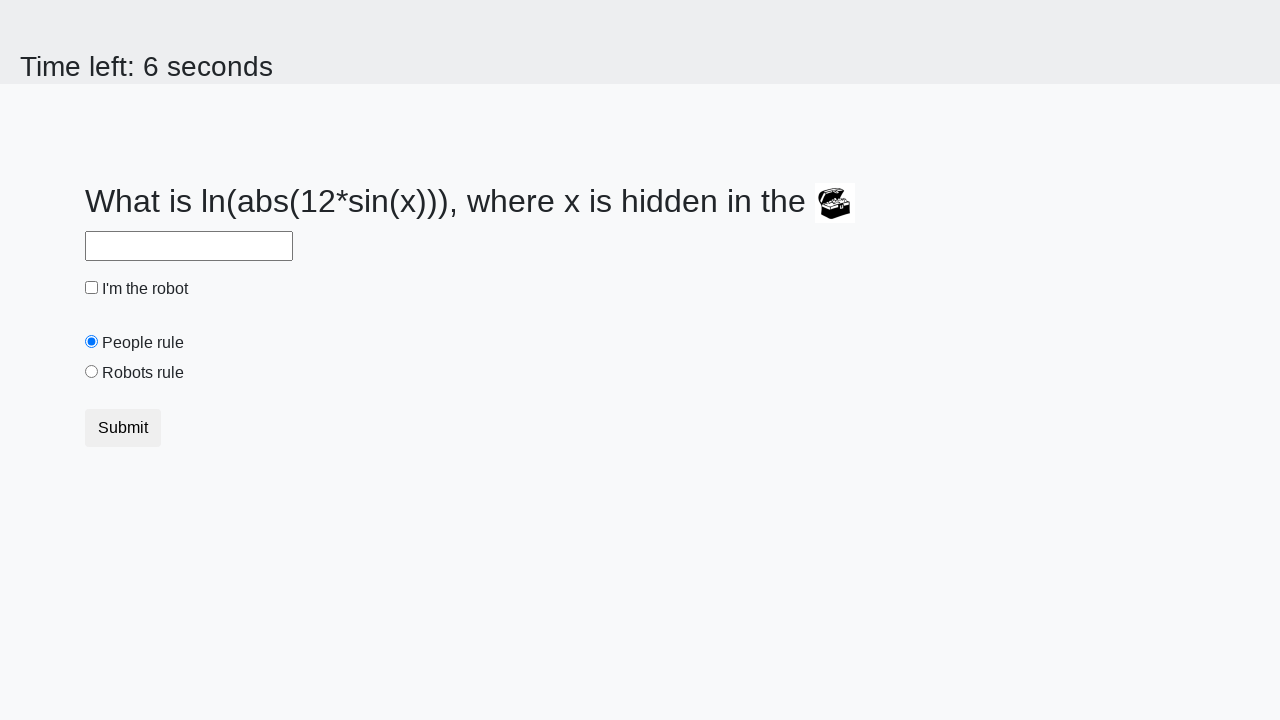

Filled answer field with calculated value: 2.3815312154949178 on #answer
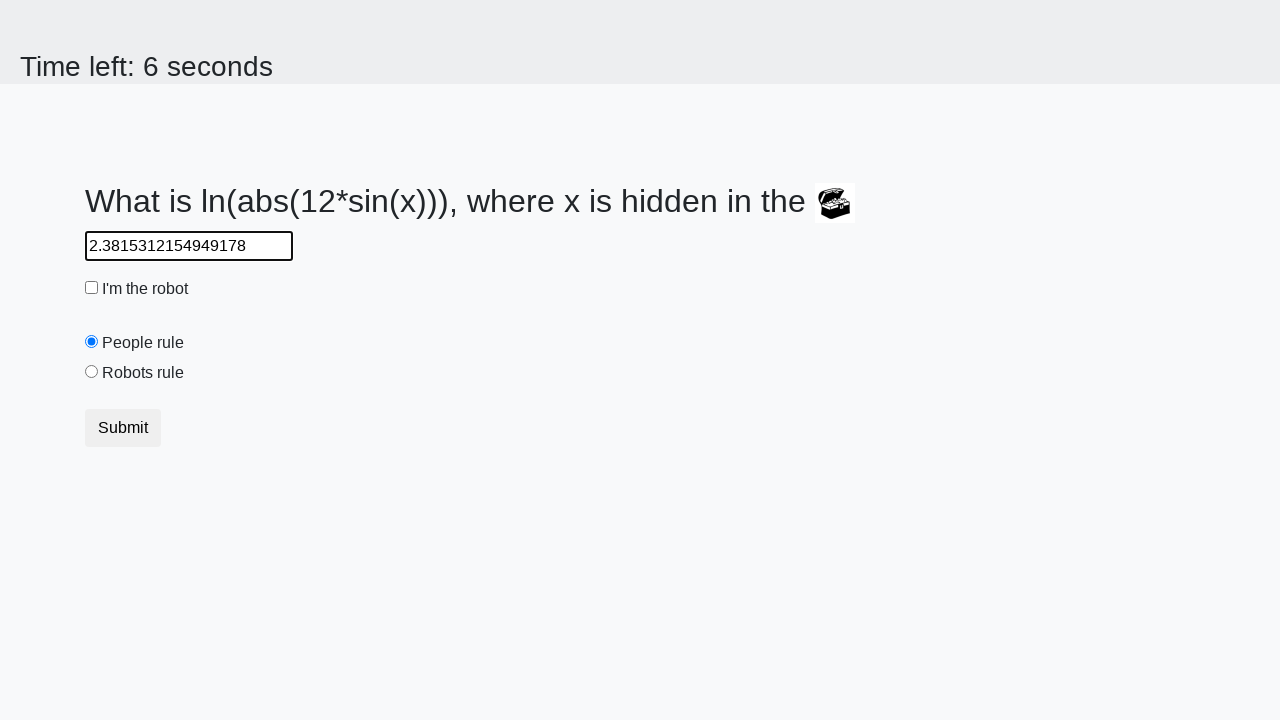

Clicked the robot checkbox at (92, 288) on #robotCheckbox
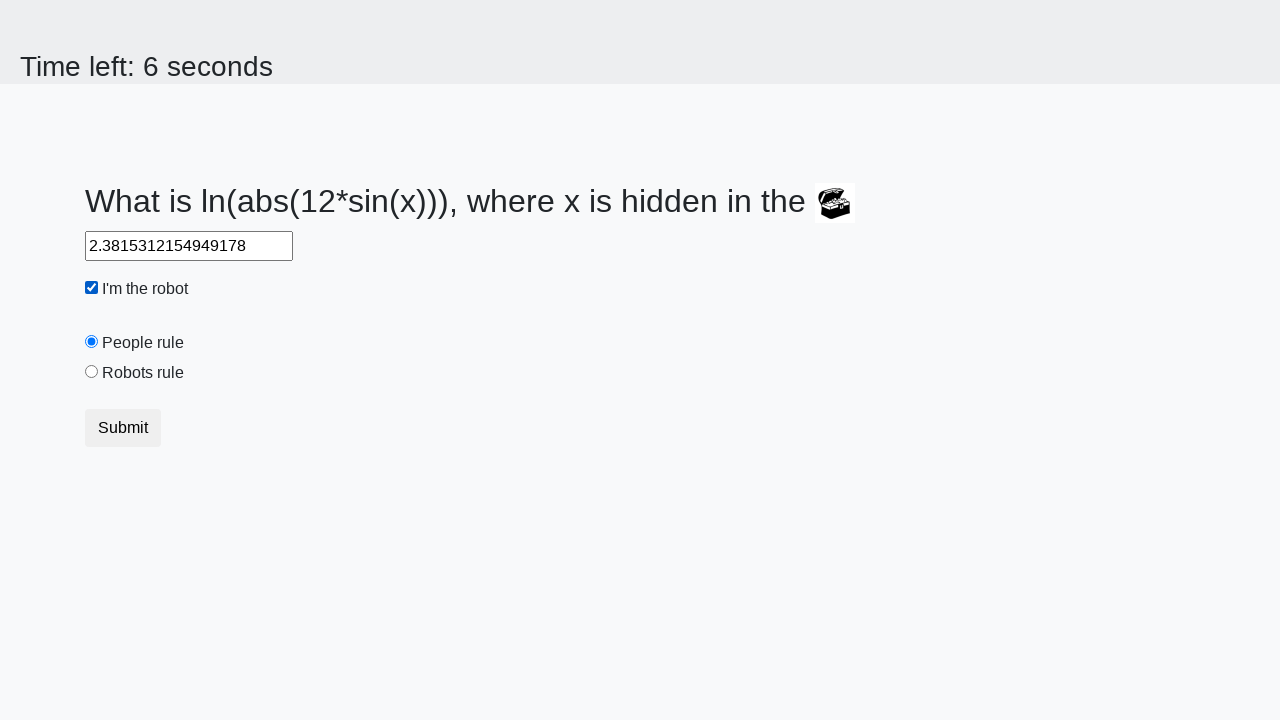

Clicked the robots rule checkbox at (92, 372) on #robotsRule
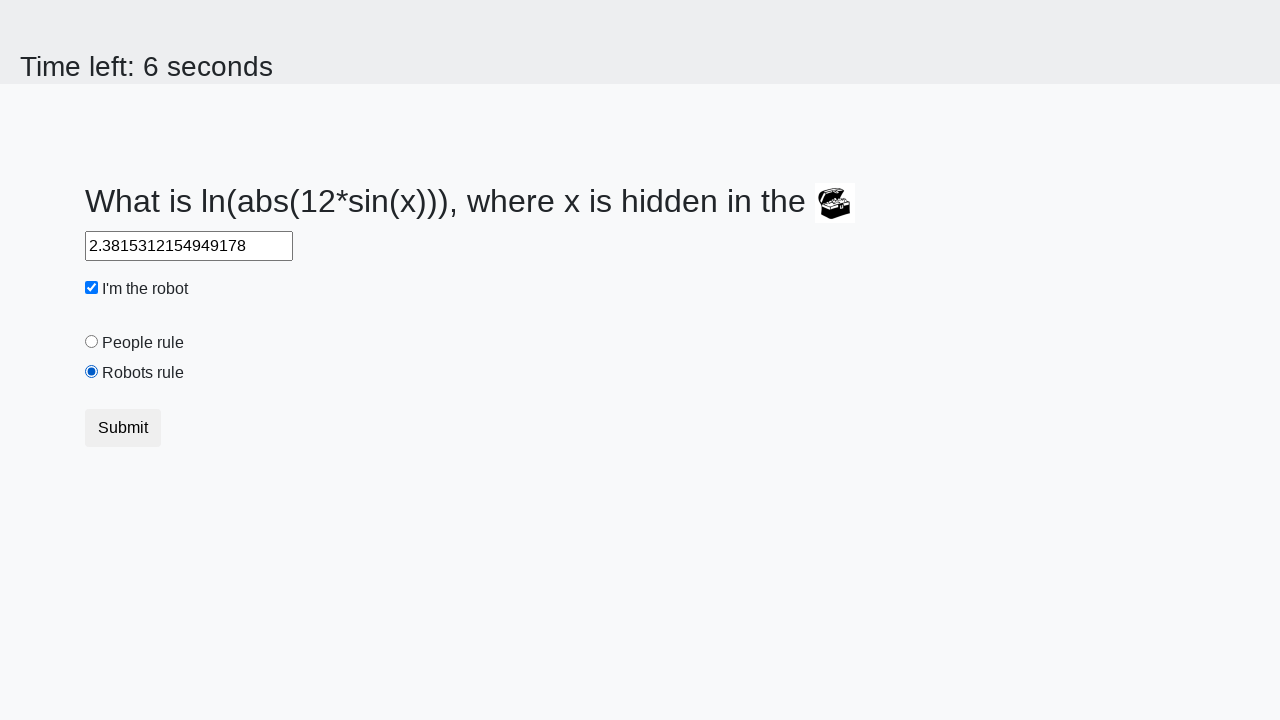

Clicked Submit button to complete form submission at (123, 428) on xpath=//*[text()="Submit"]
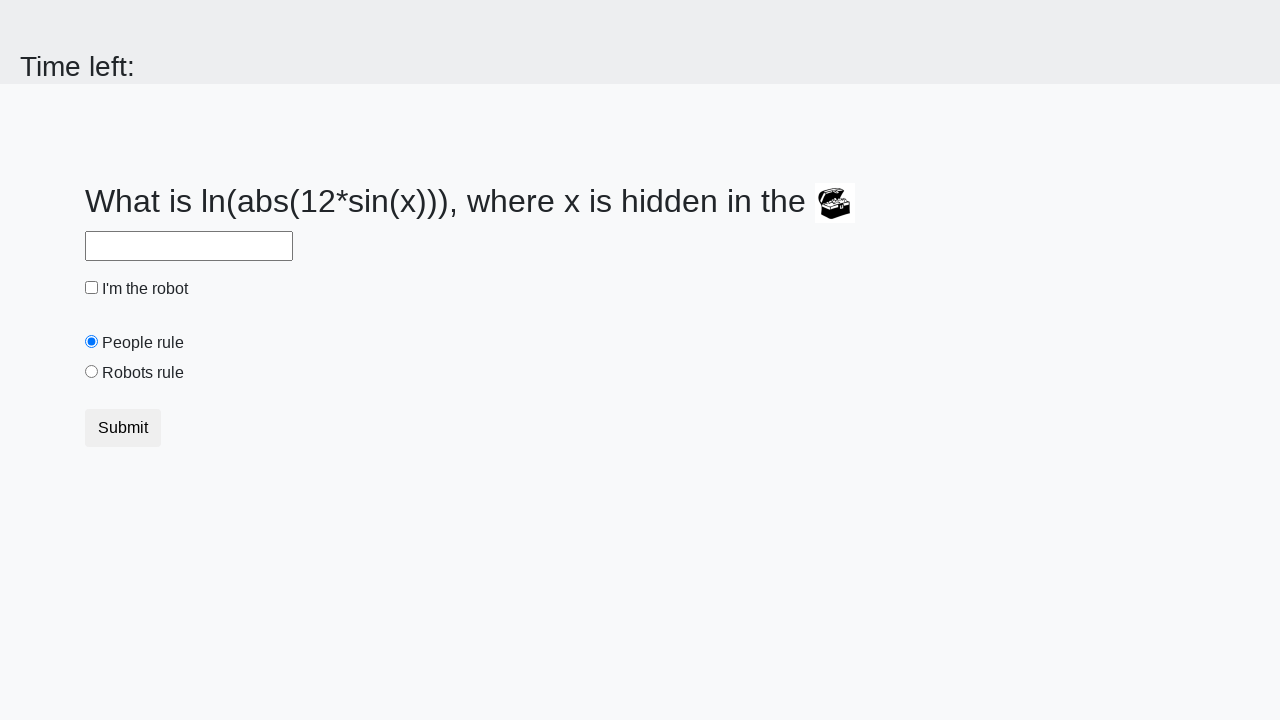

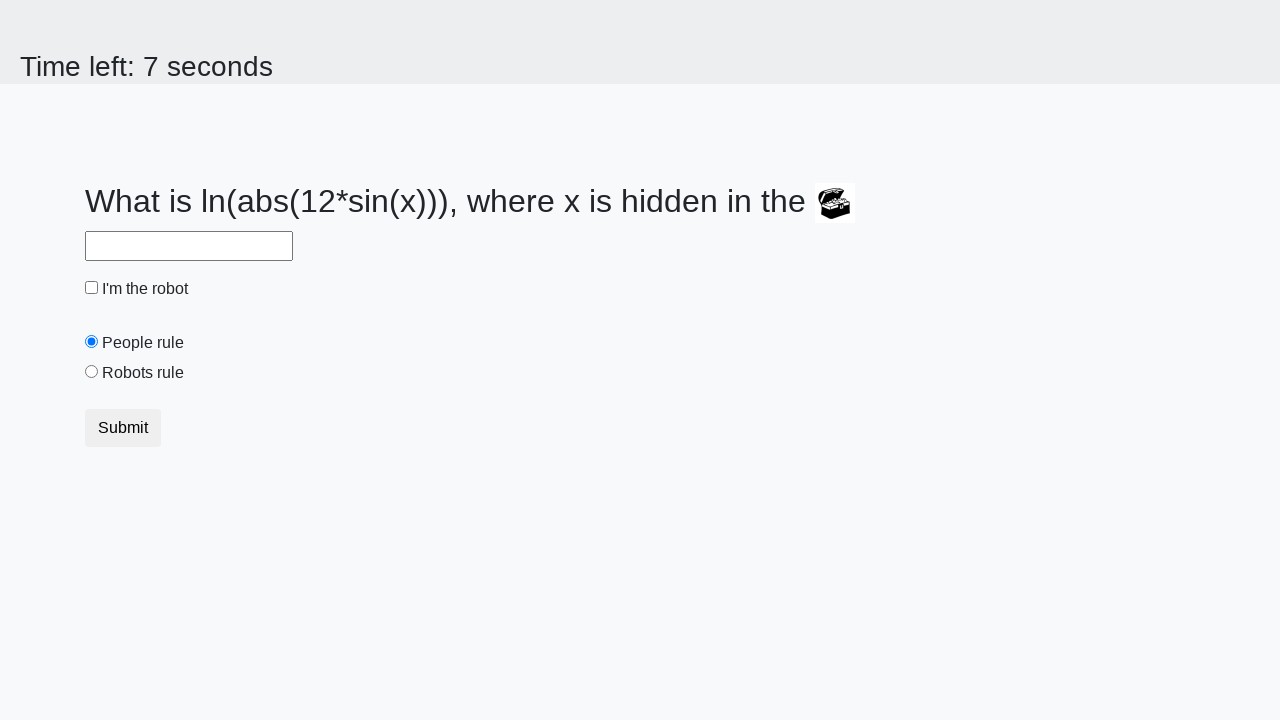